Tests the UK Government holiday entitlement calculator happy path by selecting "No" for irregular hours, choosing hours worked per week, entering 40 hours and 3.5 days, and verifying navigation to the results page and holiday rights information.

Starting URL: https://www.gov.uk/calculate-your-holiday-entitlement

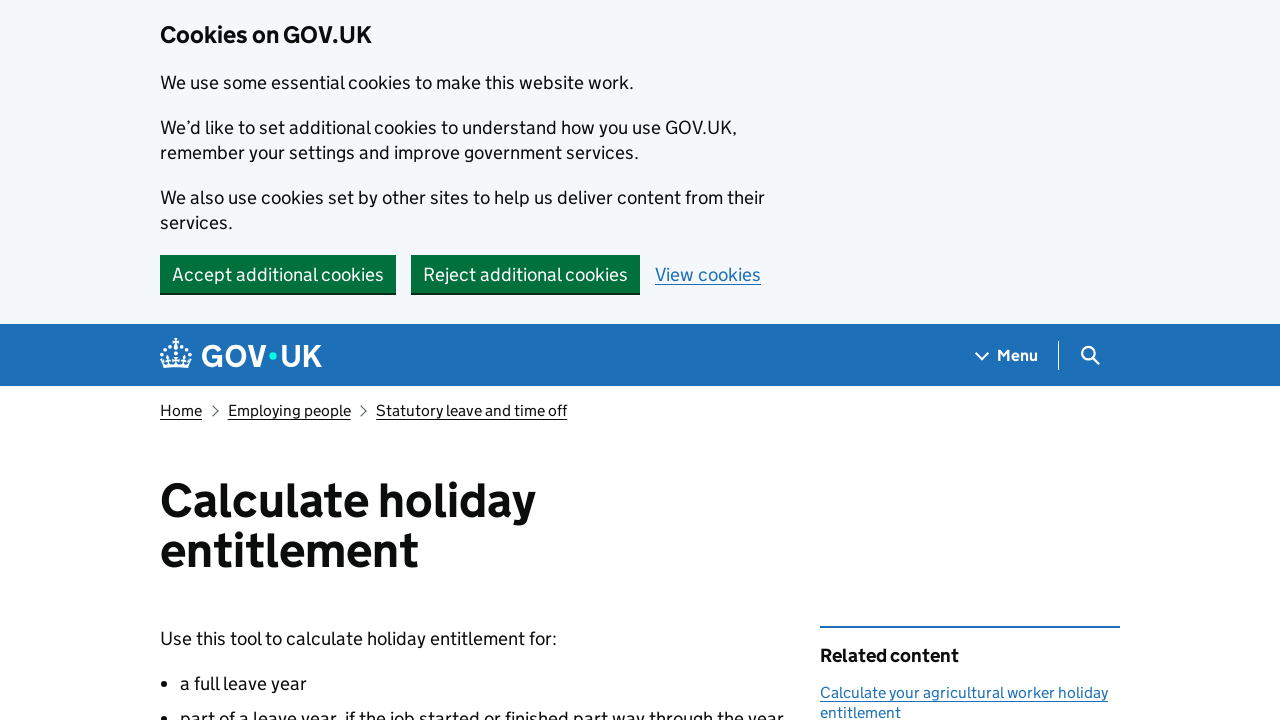

Clicked start button to begin holiday entitlement calculator at (238, 360) on a[href="/calculate-your-holiday-entitlement/y"]
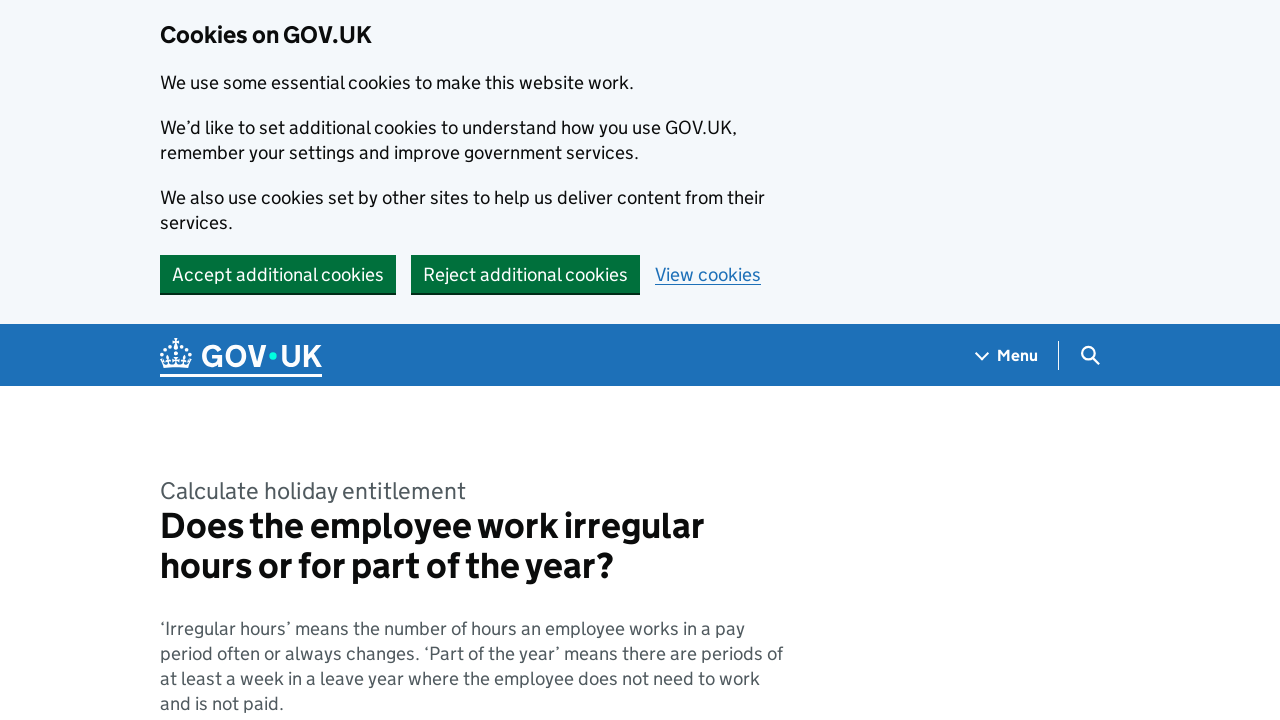

Page heading loaded after clicking start button
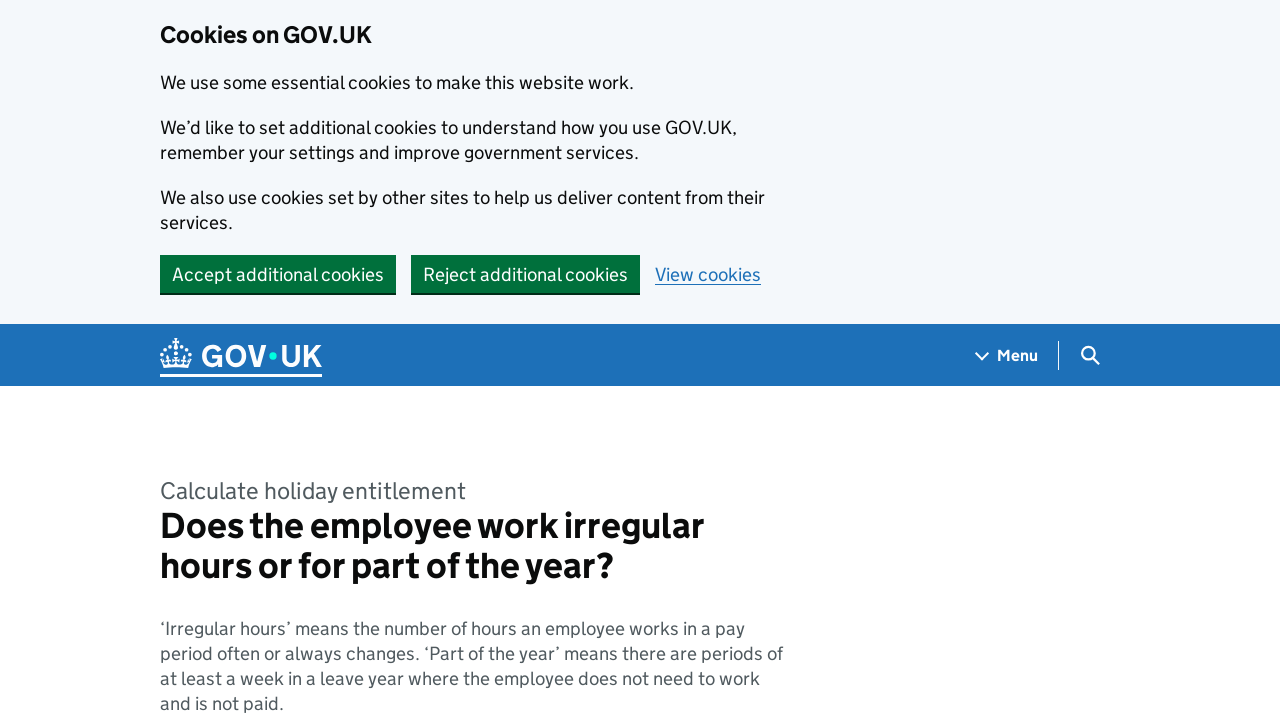

Selected 'No' for irregular hours question at (232, 360) on label[for="response-1"] >> text=No
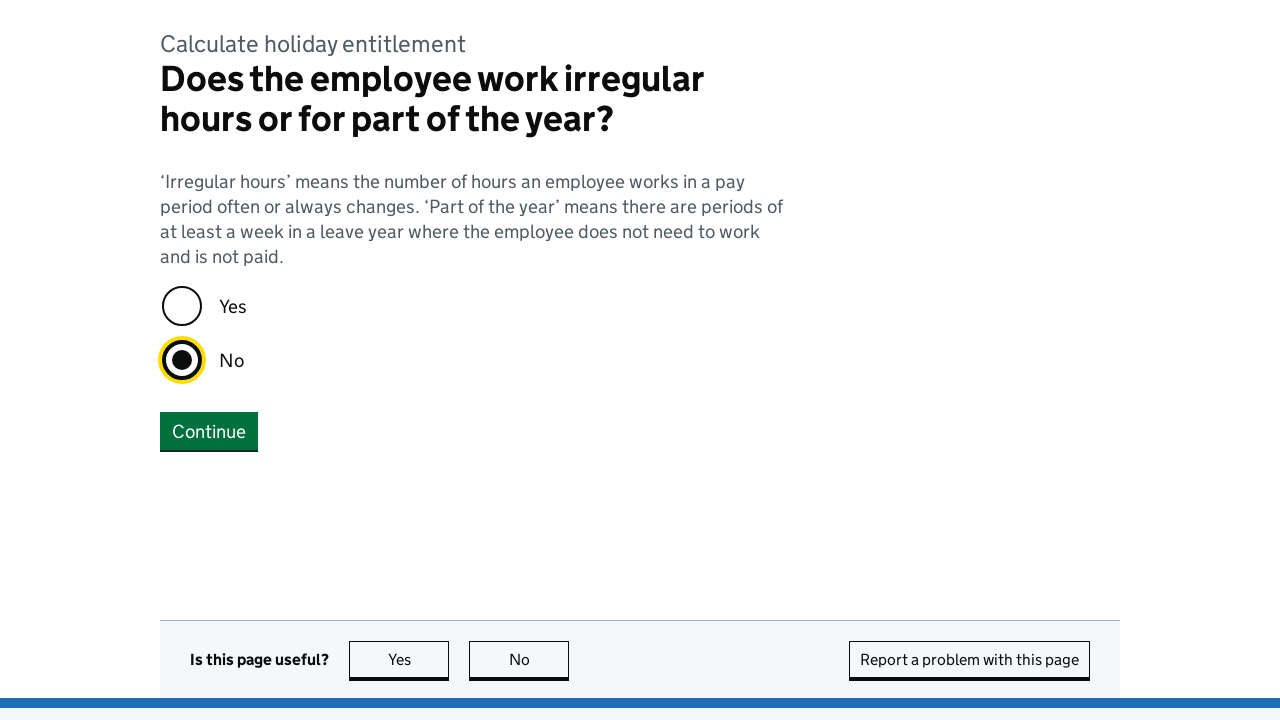

Clicked Continue button after selecting 'No' for irregular hours at (209, 431) on button:has-text("Continue")
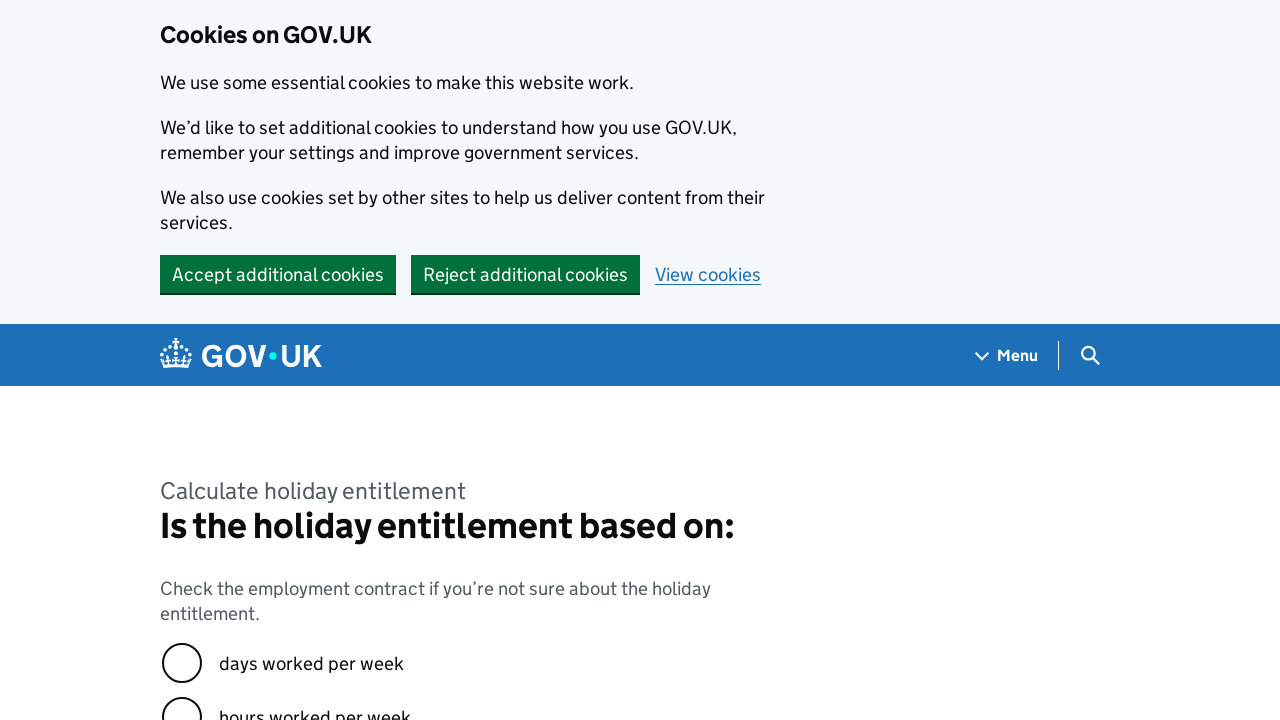

Next page heading loaded
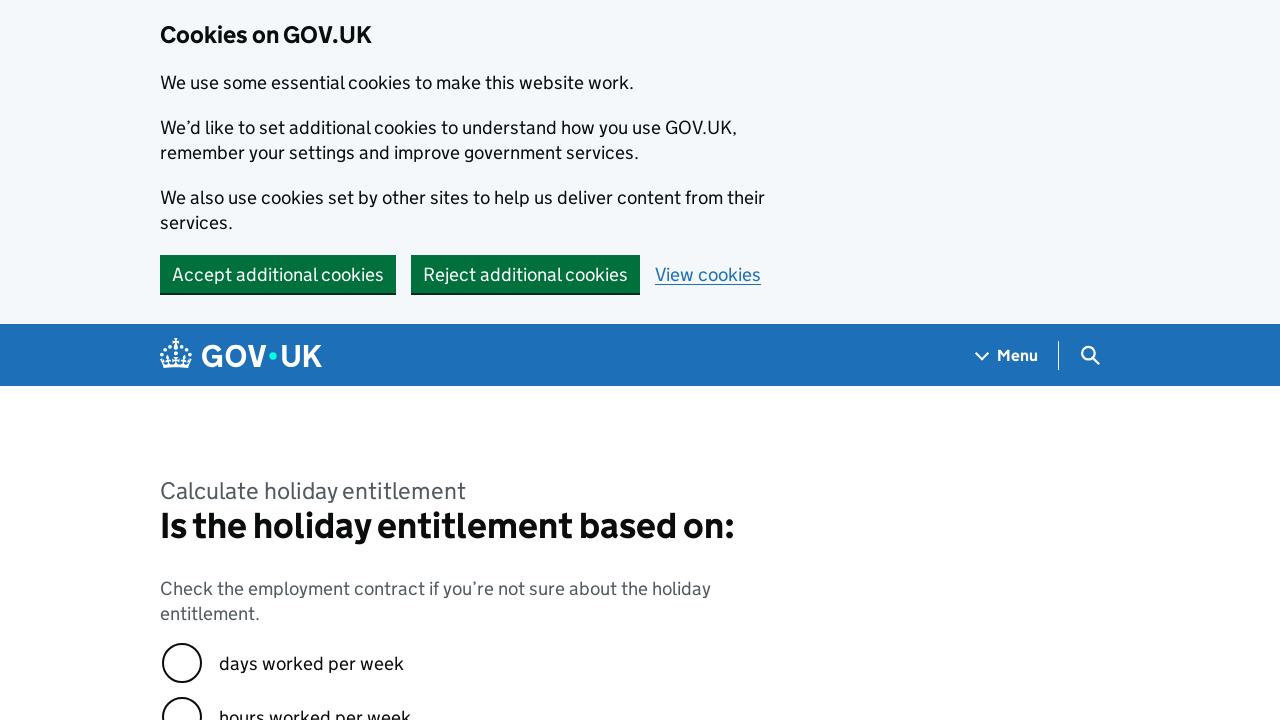

Selected 'hours worked per week' option at (315, 701) on label[for="response-1"] >> text=hours worked per week
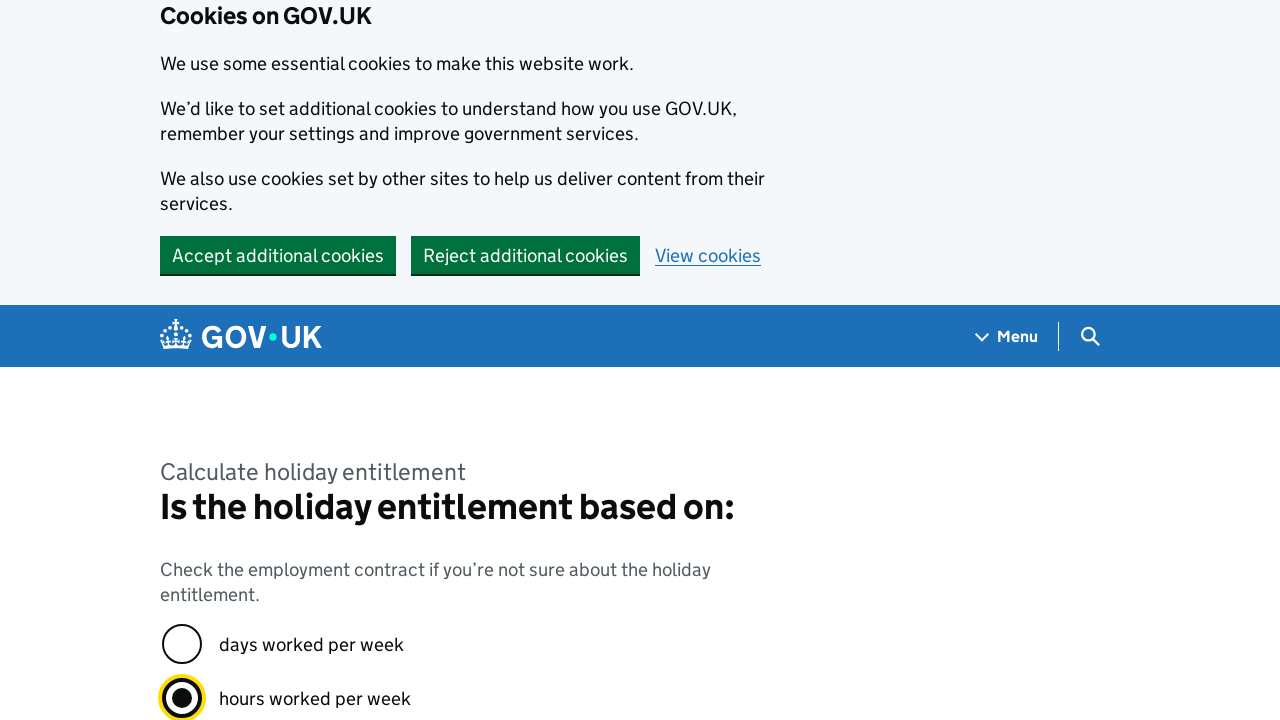

Clicked Continue button after selecting hours worked per week at (209, 360) on button:has-text("Continue")
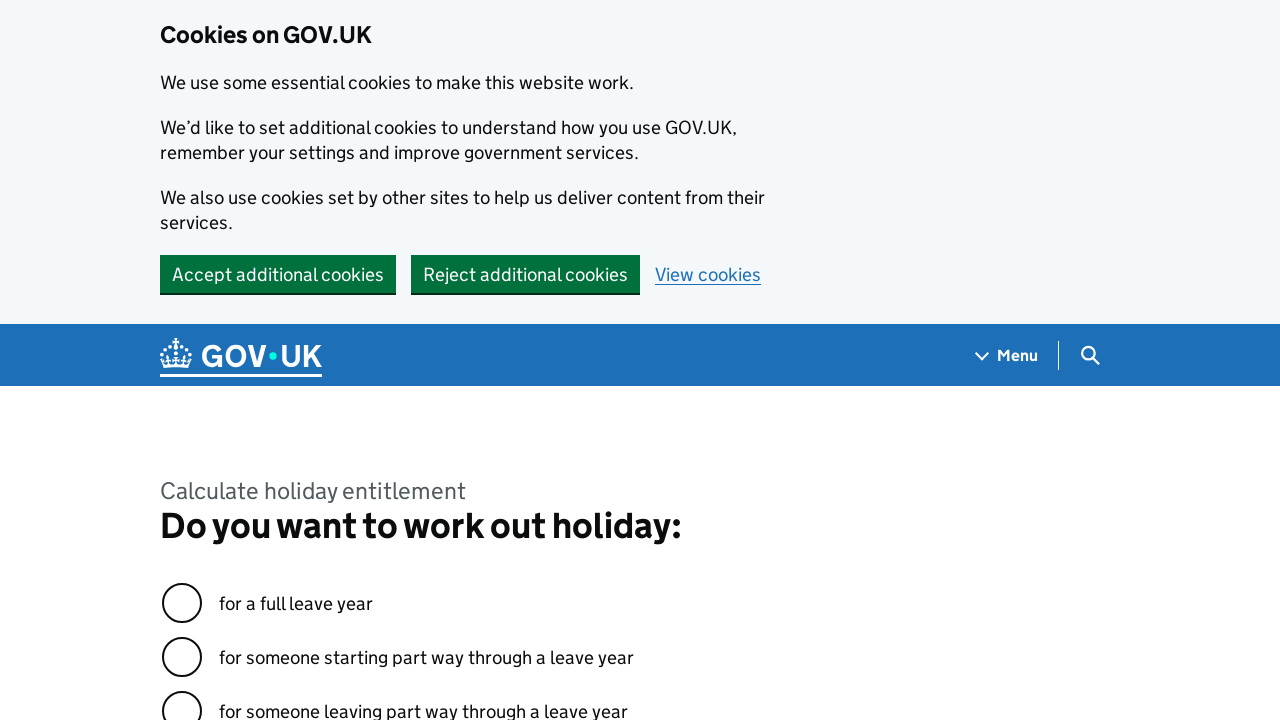

Next page heading loaded
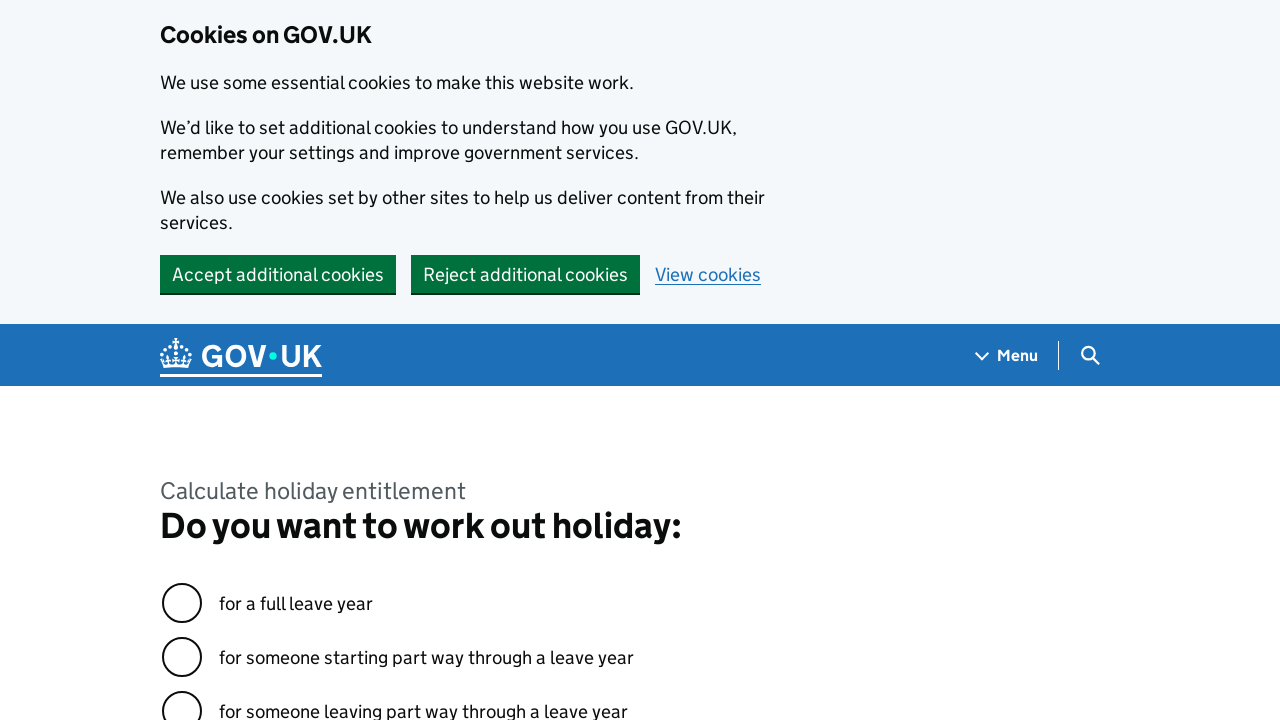

Selected 'for a full leave year' option at (296, 603) on label[for="response-0"] >> text=for a full leave year
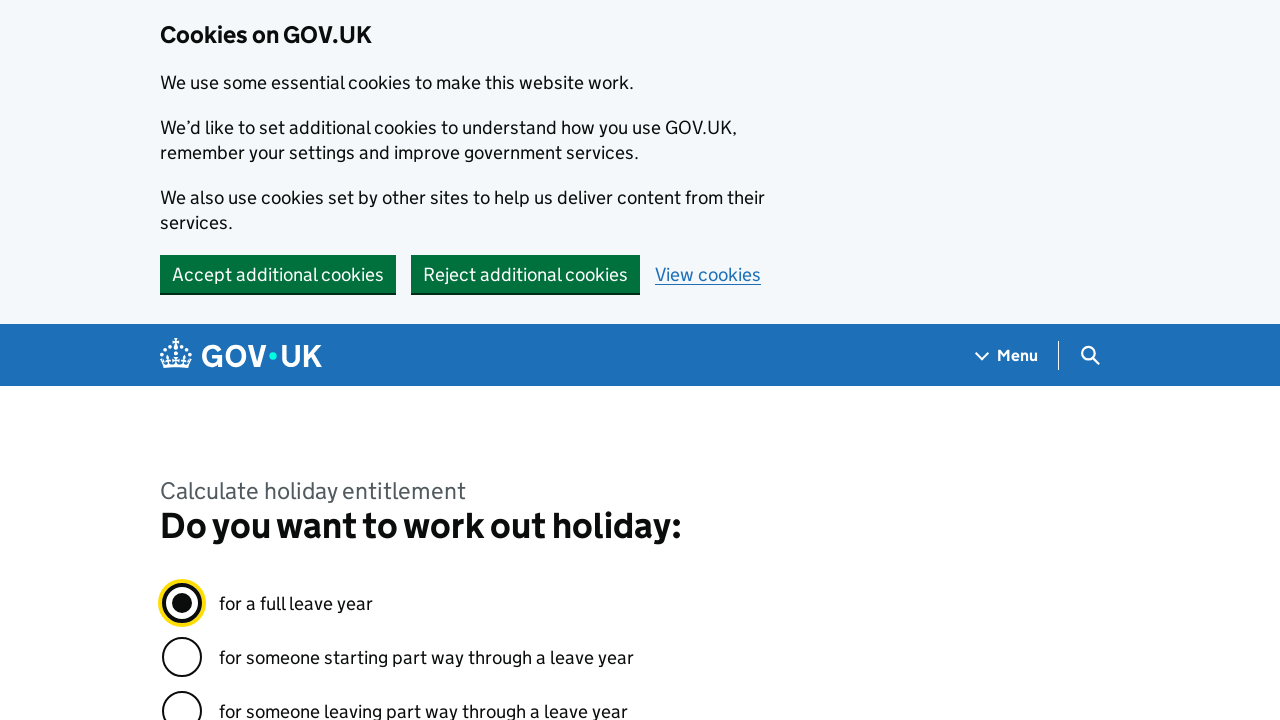

Clicked Continue button after selecting full leave year option at (209, 360) on button:has-text("Continue")
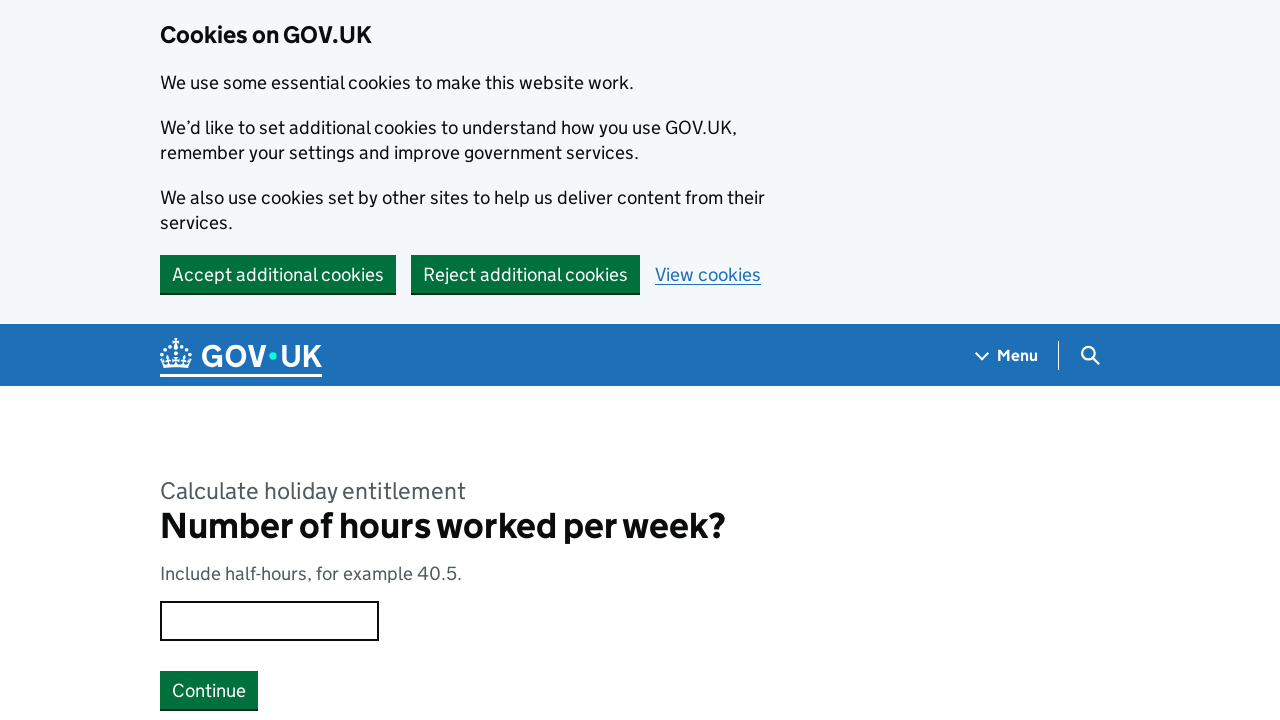

Next page heading loaded
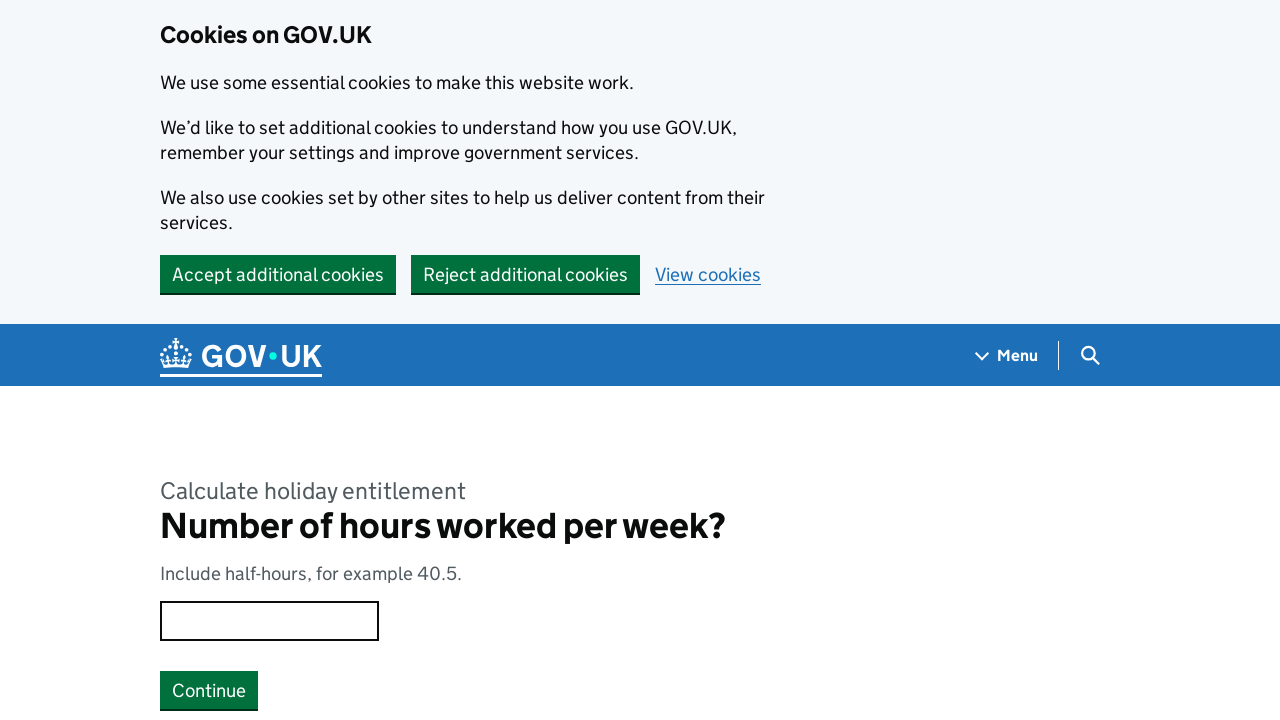

Entered 40 hours per week on [id="response"]
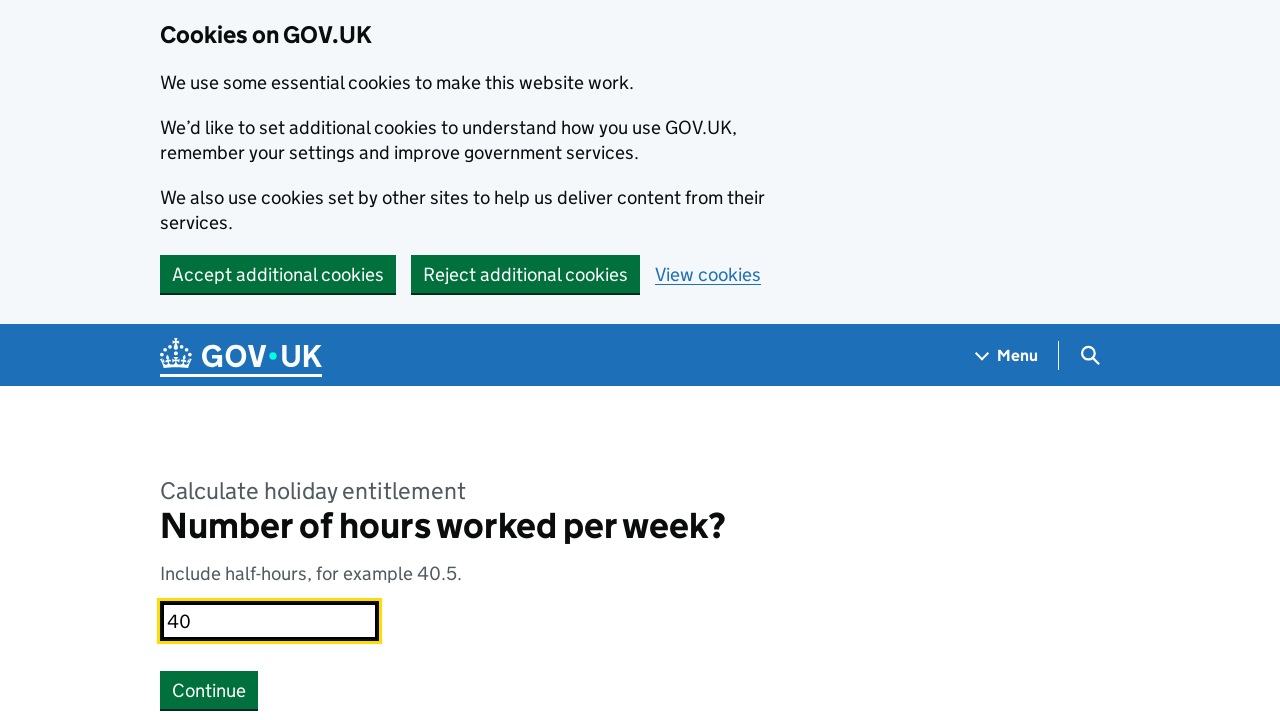

Clicked Continue button after entering 40 hours per week at (209, 690) on button:has-text("Continue")
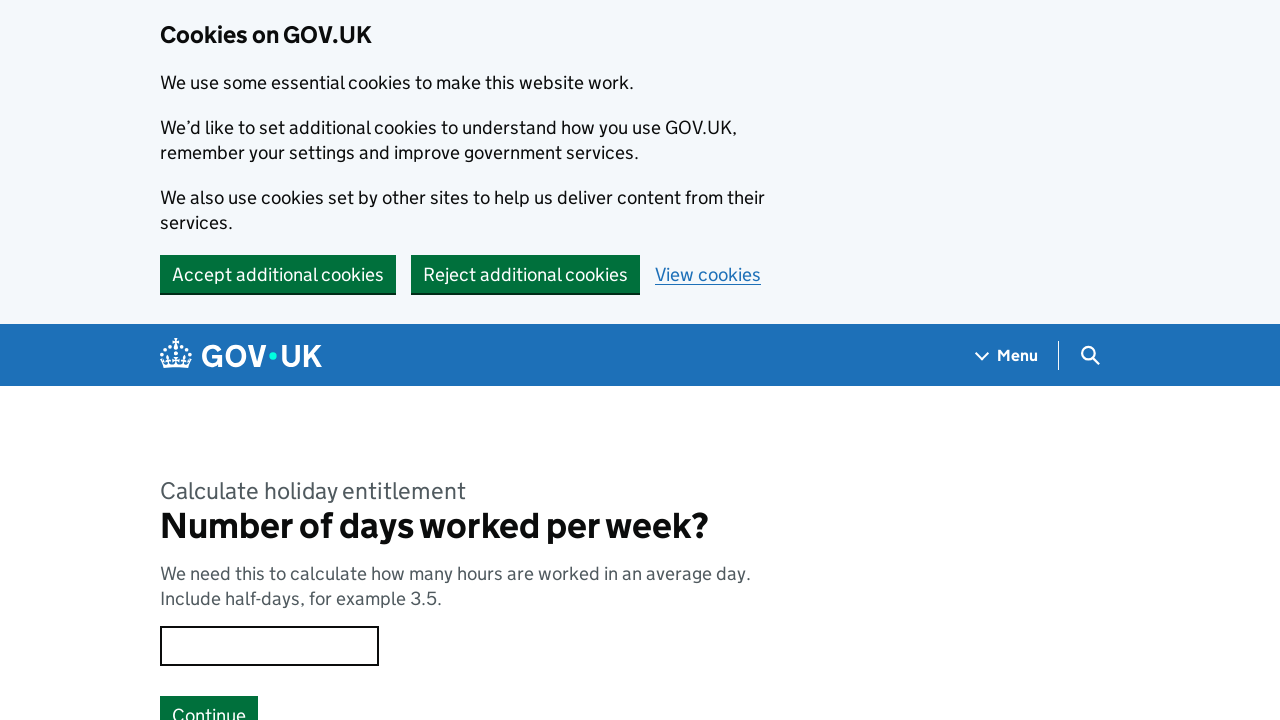

Next page heading loaded
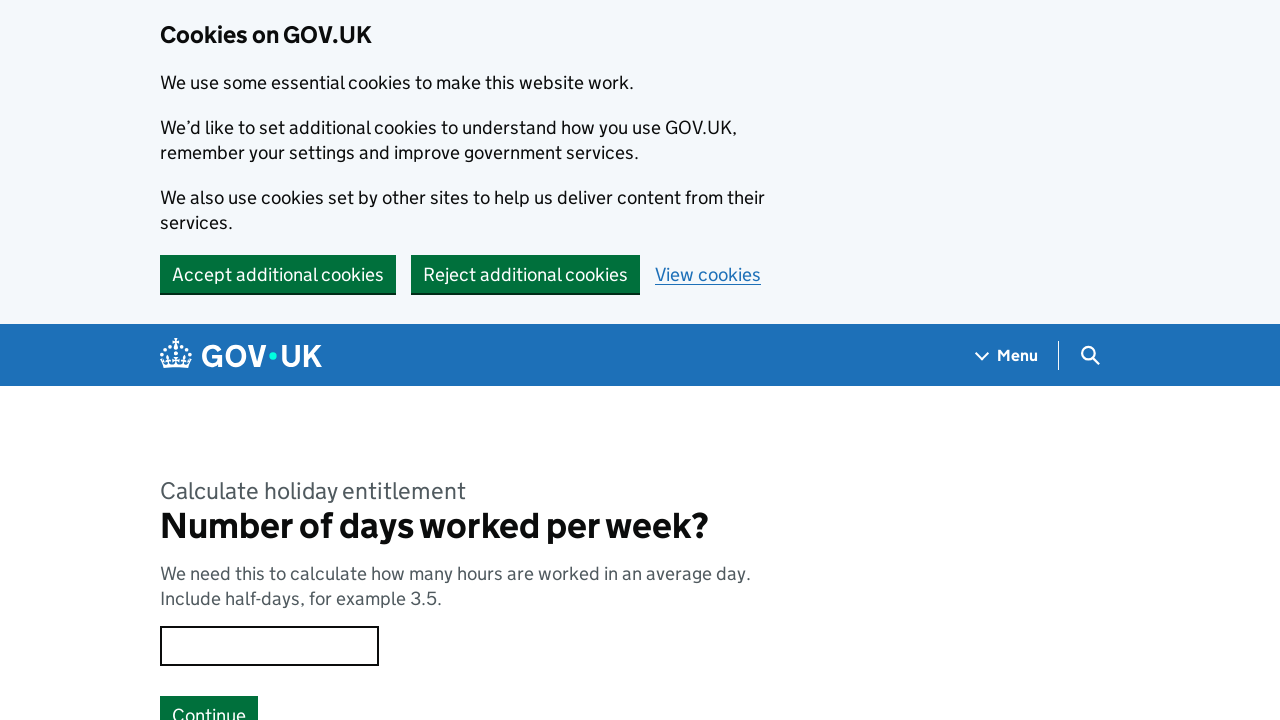

Entered 3.5 days per week on [id="response"]
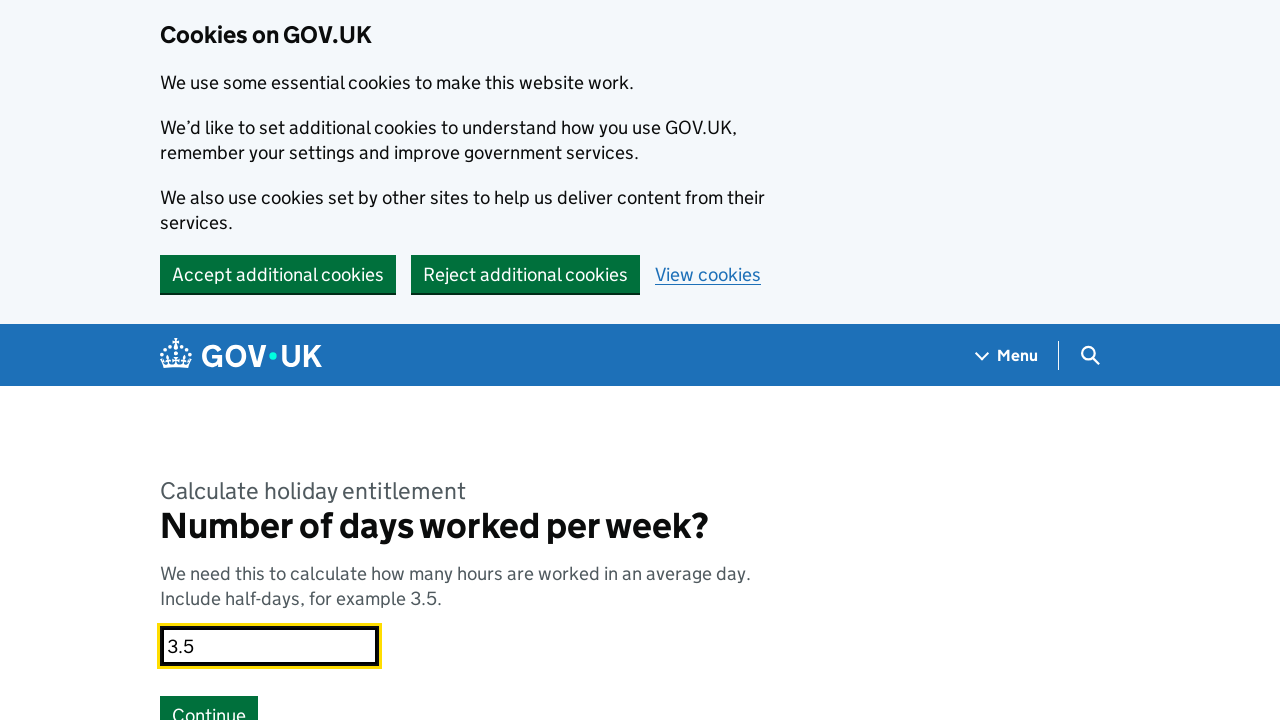

Clicked Continue button after entering 3.5 days per week at (209, 701) on button:has-text("Continue")
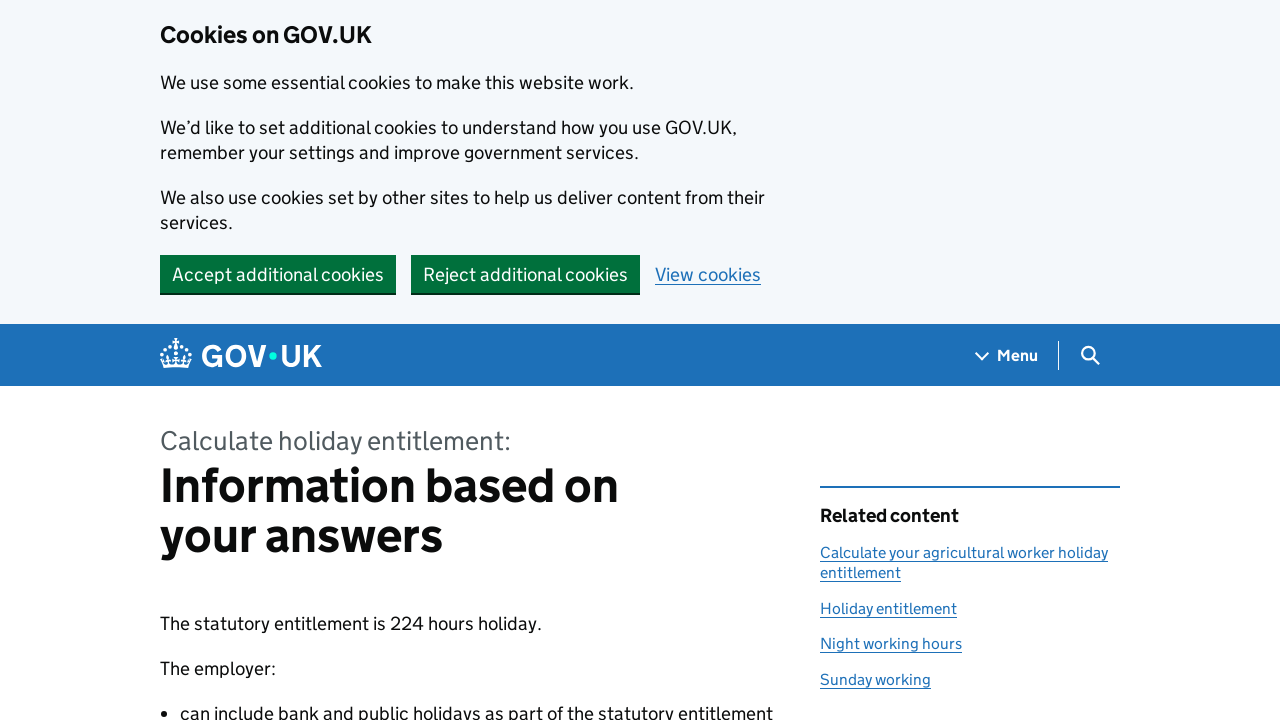

Results page heading loaded
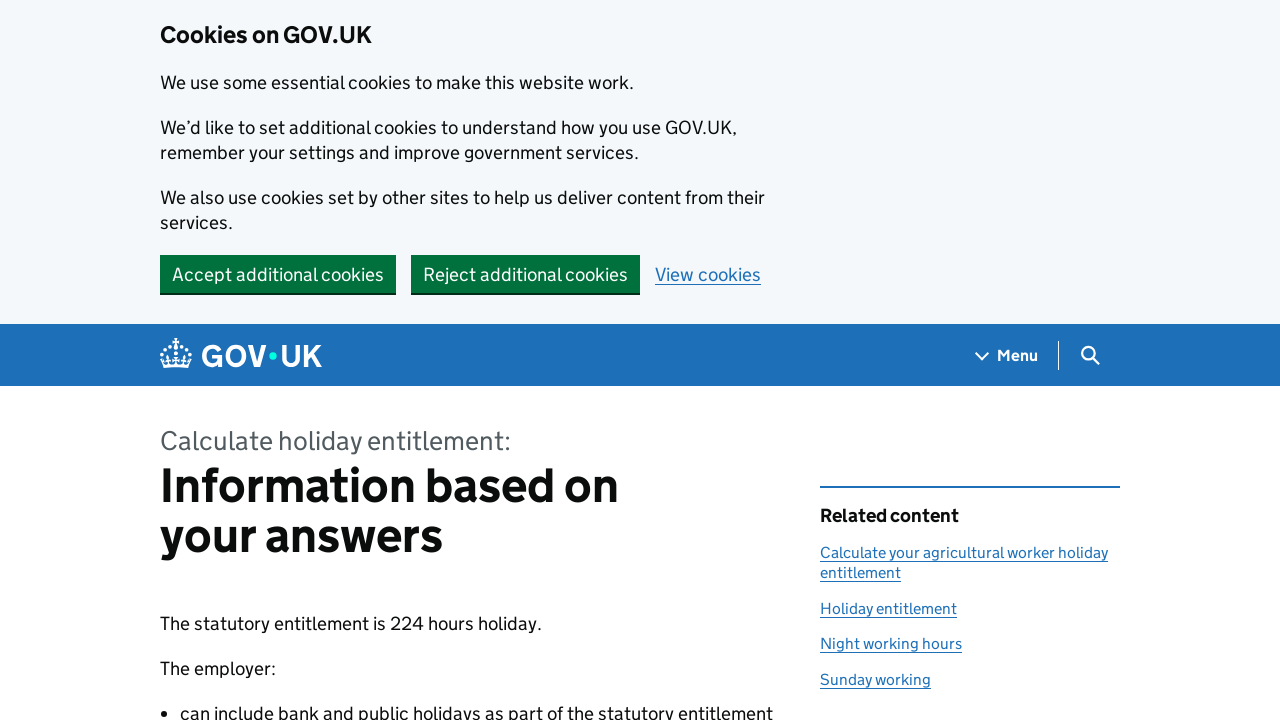

Clicked link to holiday entitlement rights page at (424, 360) on a[href="/holiday-entitlement-rights"]
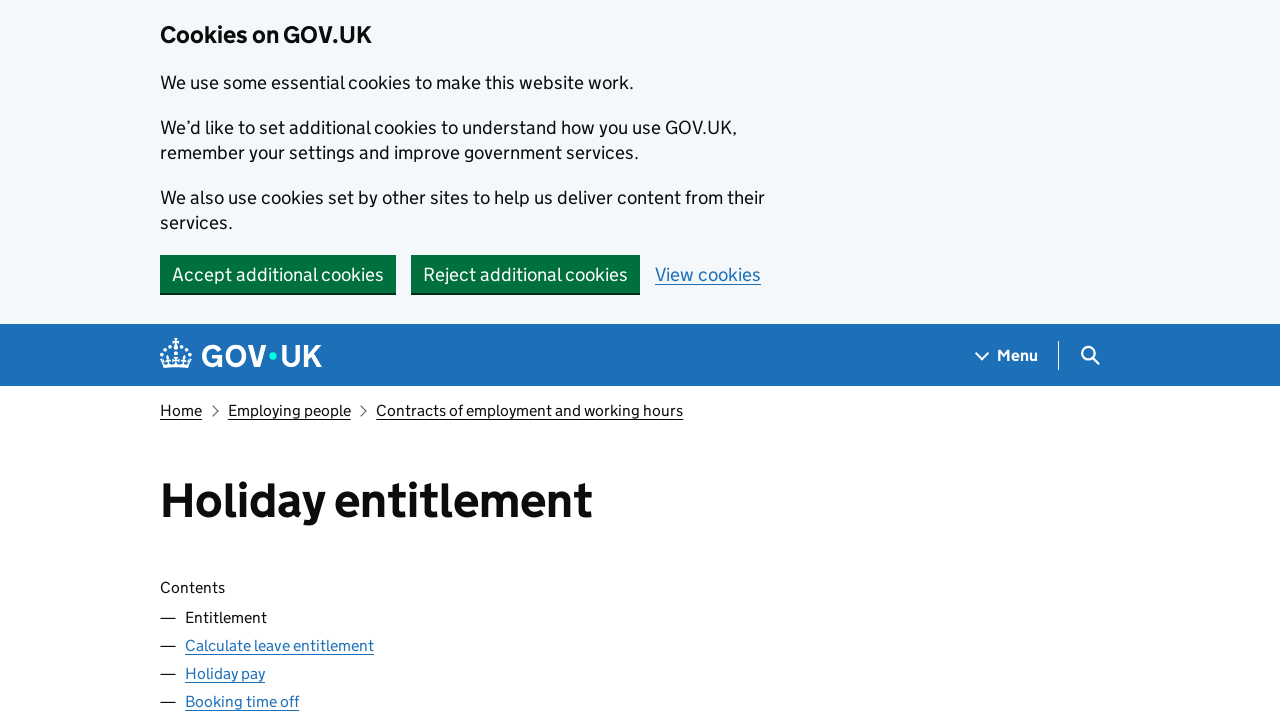

Holiday entitlement rights page heading loaded successfully
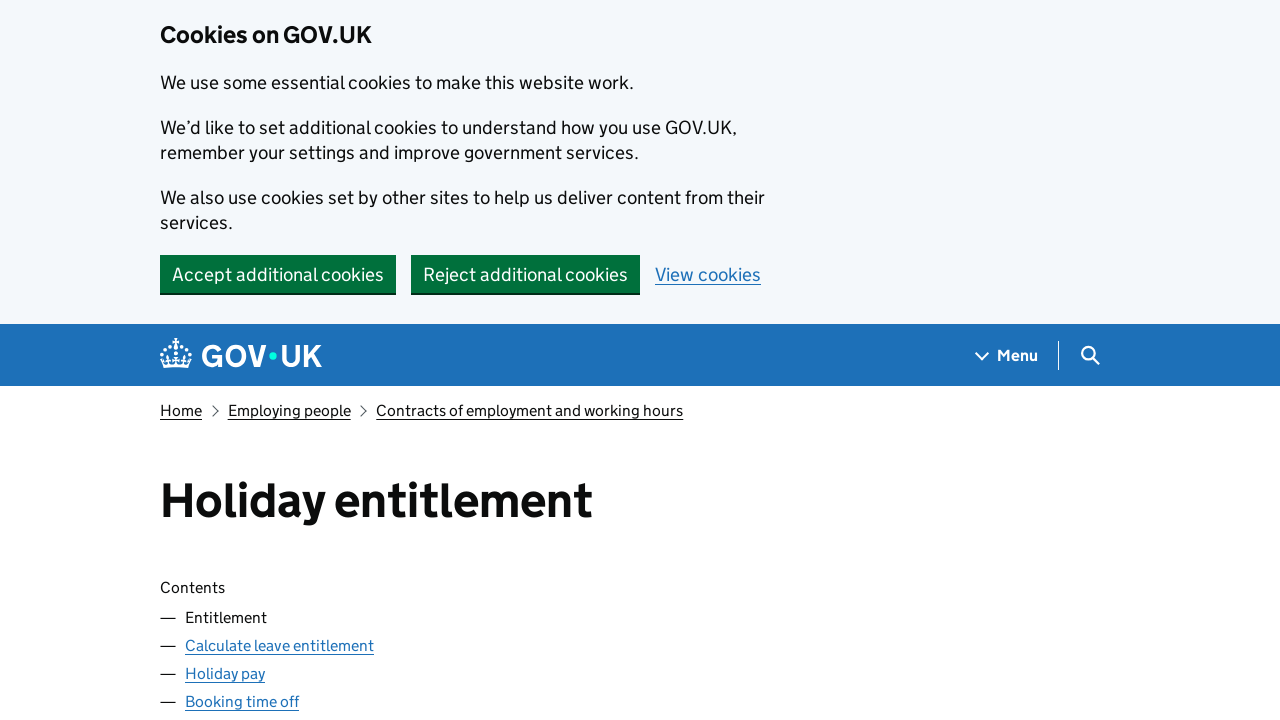

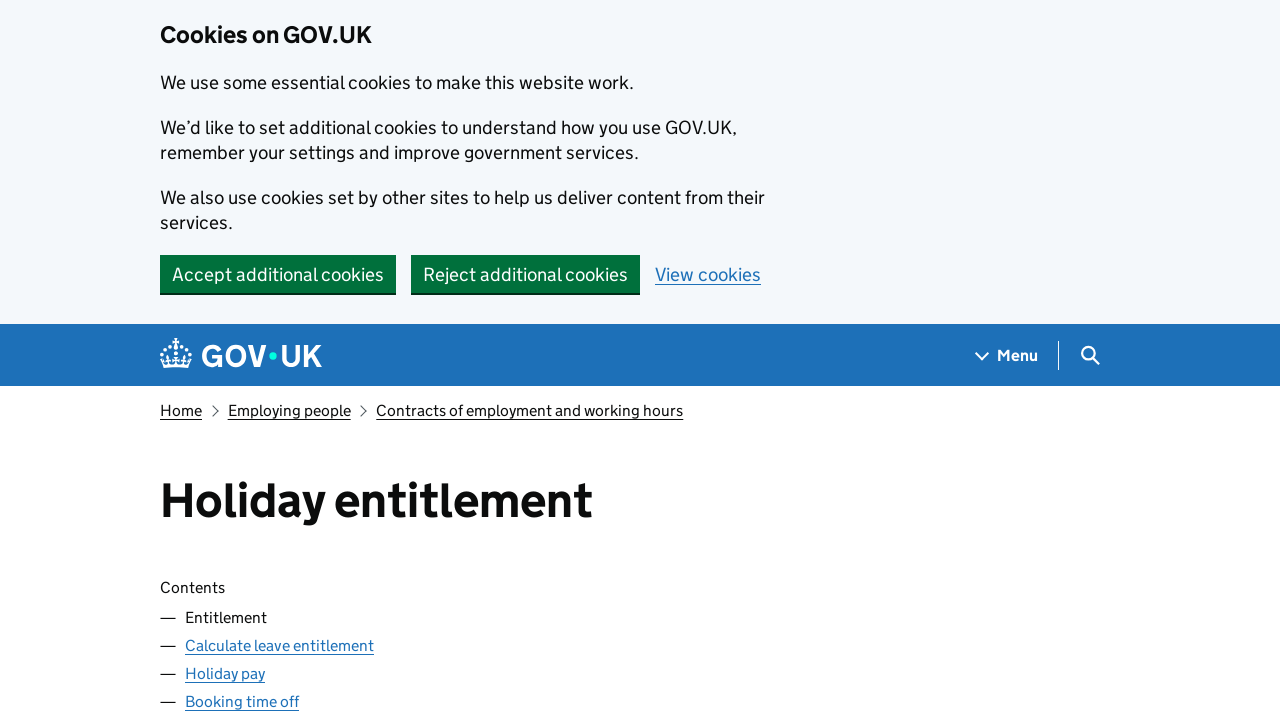